Tests YouTube video page by navigating to Rick Astley's "Never Gonna Give You Up" video and verifying the page loads with the correct title

Starting URL: https://www.youtube.com/watch?v=dQw4w9WgXcQ

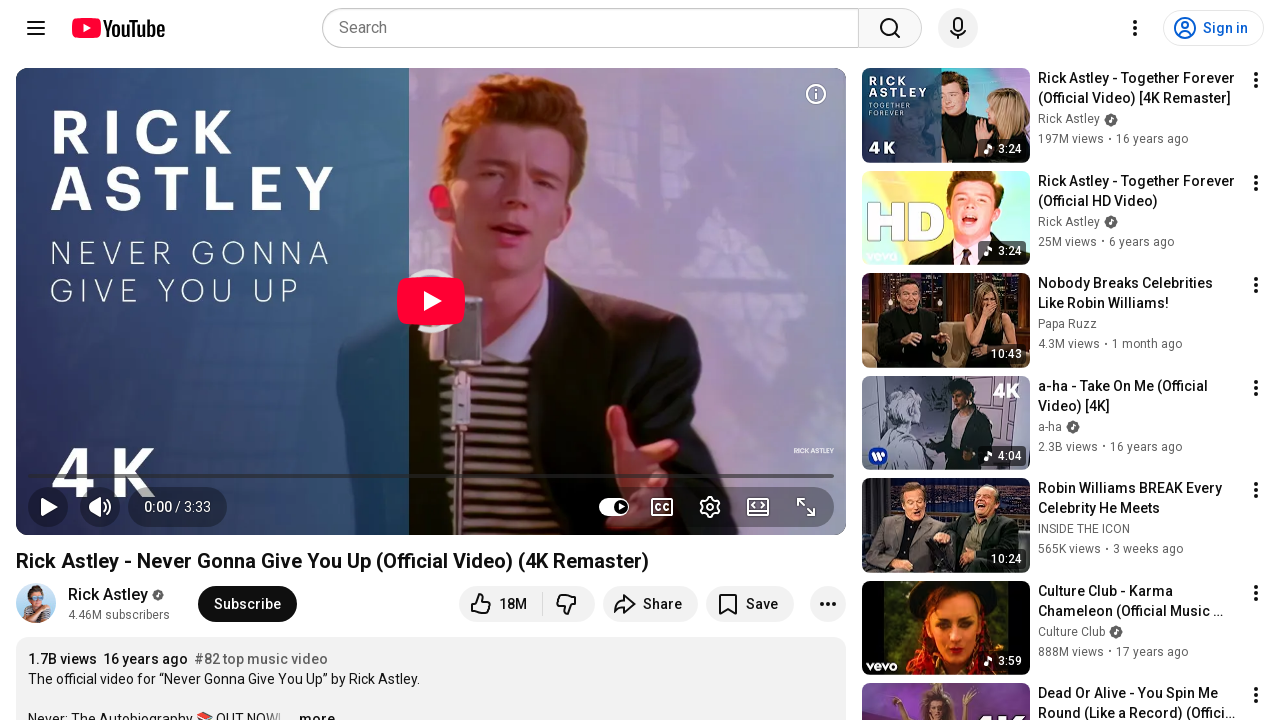

Waited for video title element to load on YouTube page
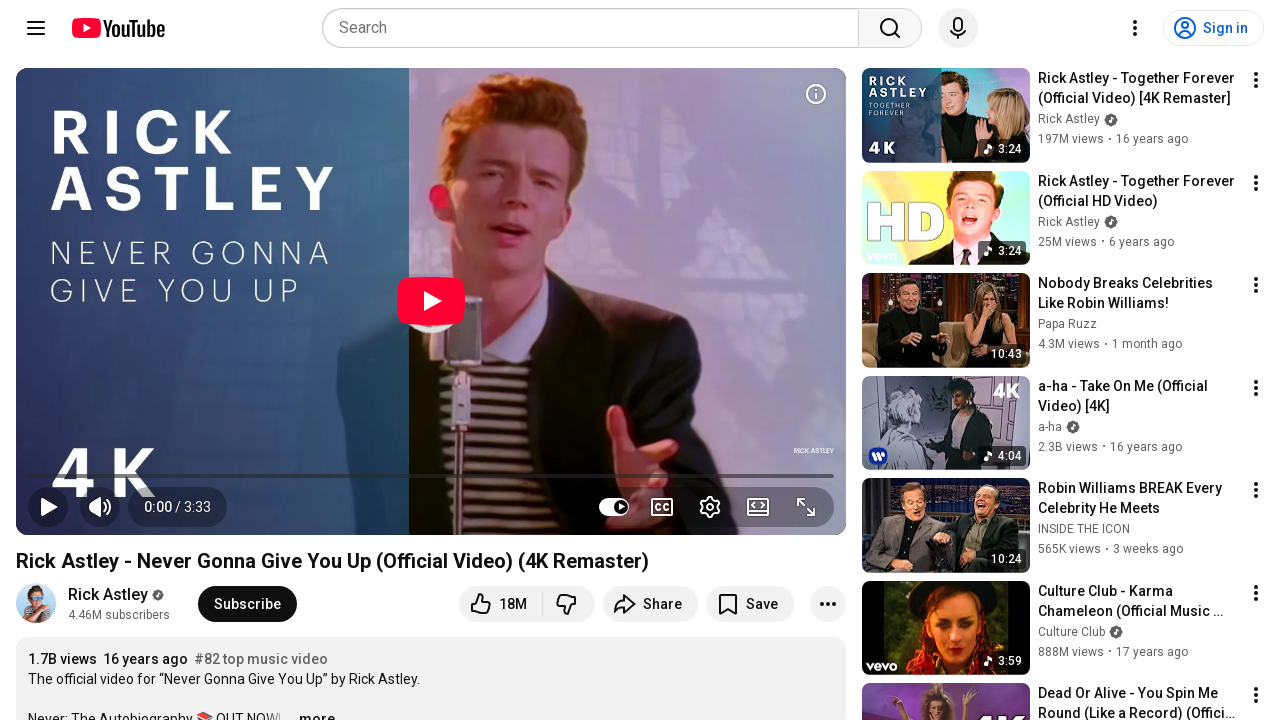

Verified page title contains 'Rick Astley'
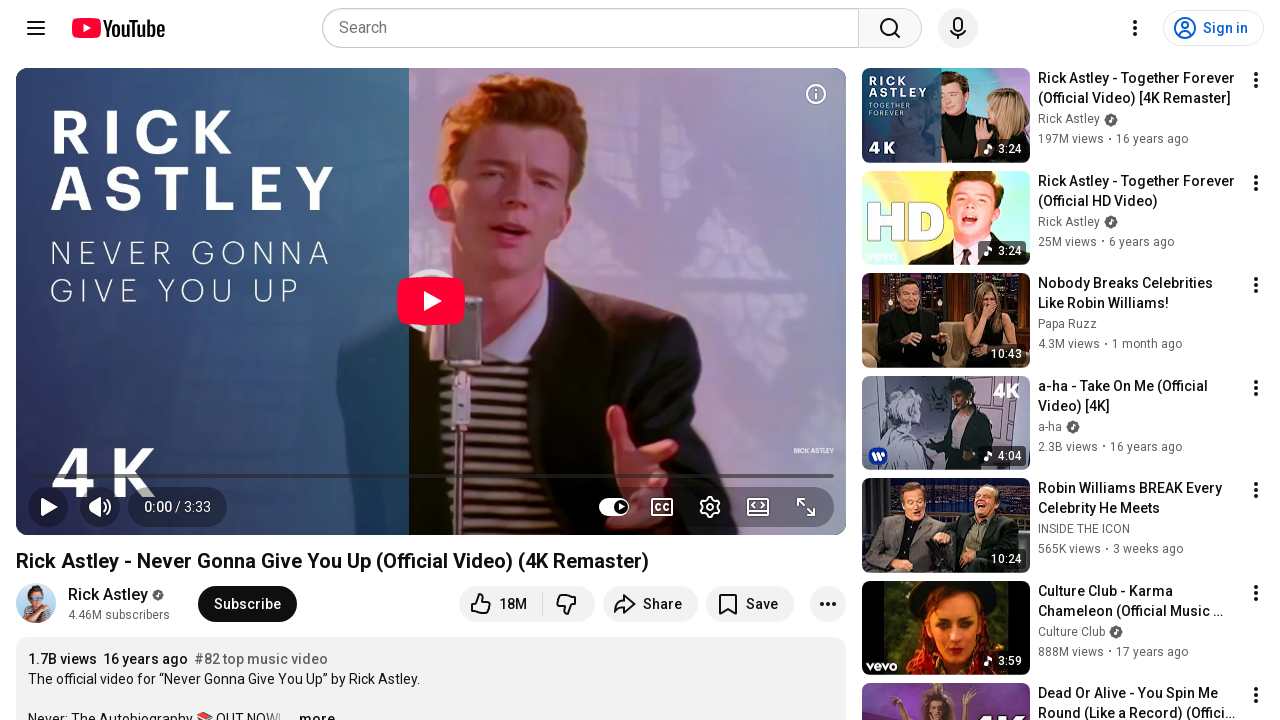

Waited 3 seconds for video to start playing
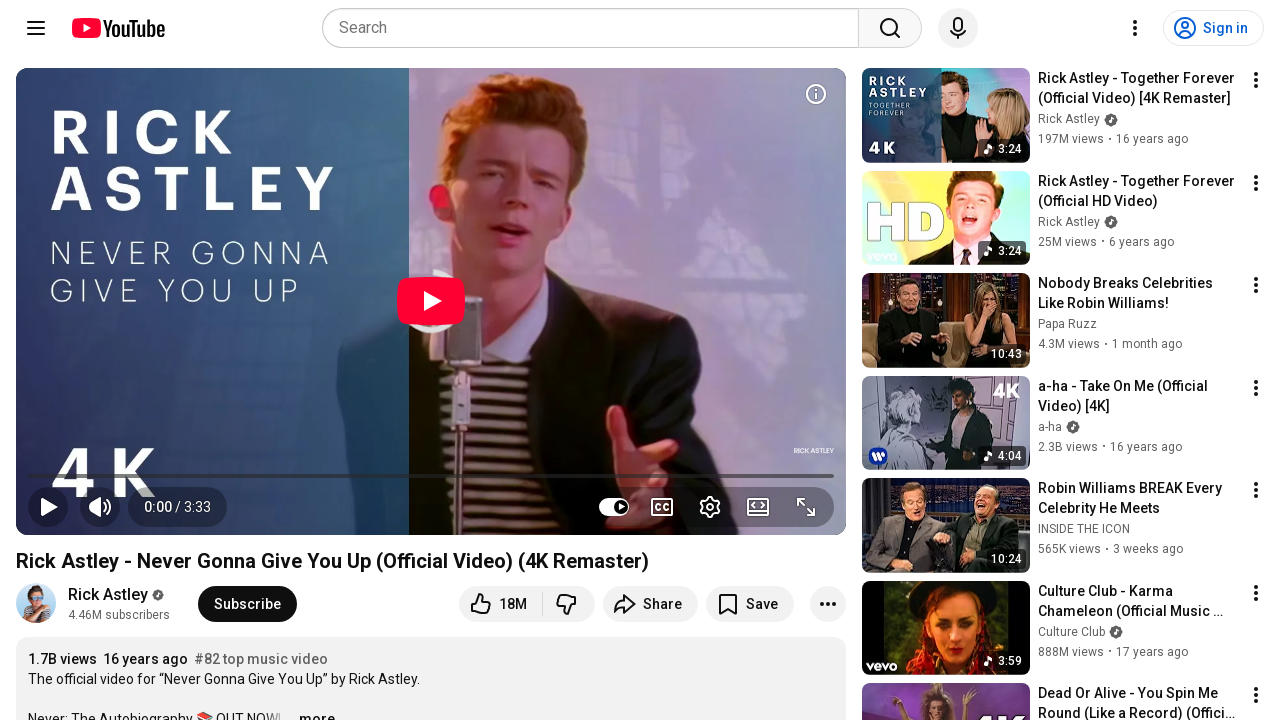

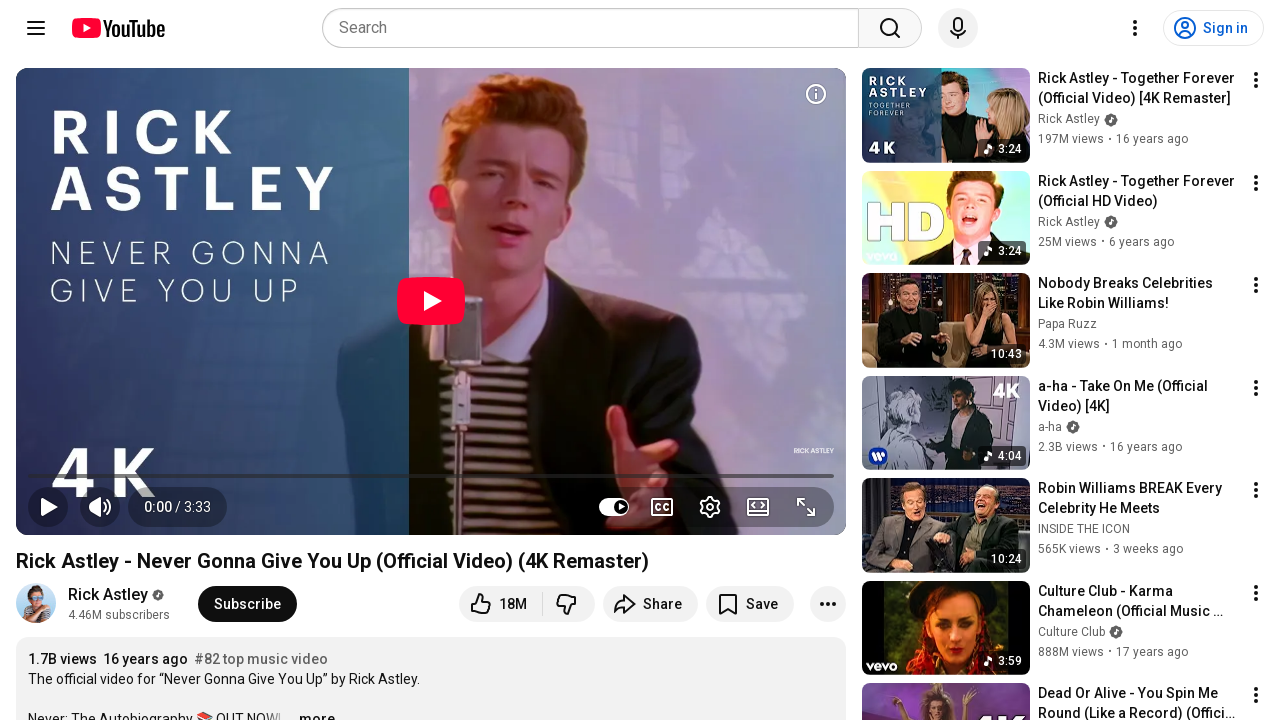